Tests dropdown menu functionality by selecting multiple color options (Blue, Red, Yellow) from an old-style select menu on the DemoQA practice site.

Starting URL: https://demoqa.com/select-menu

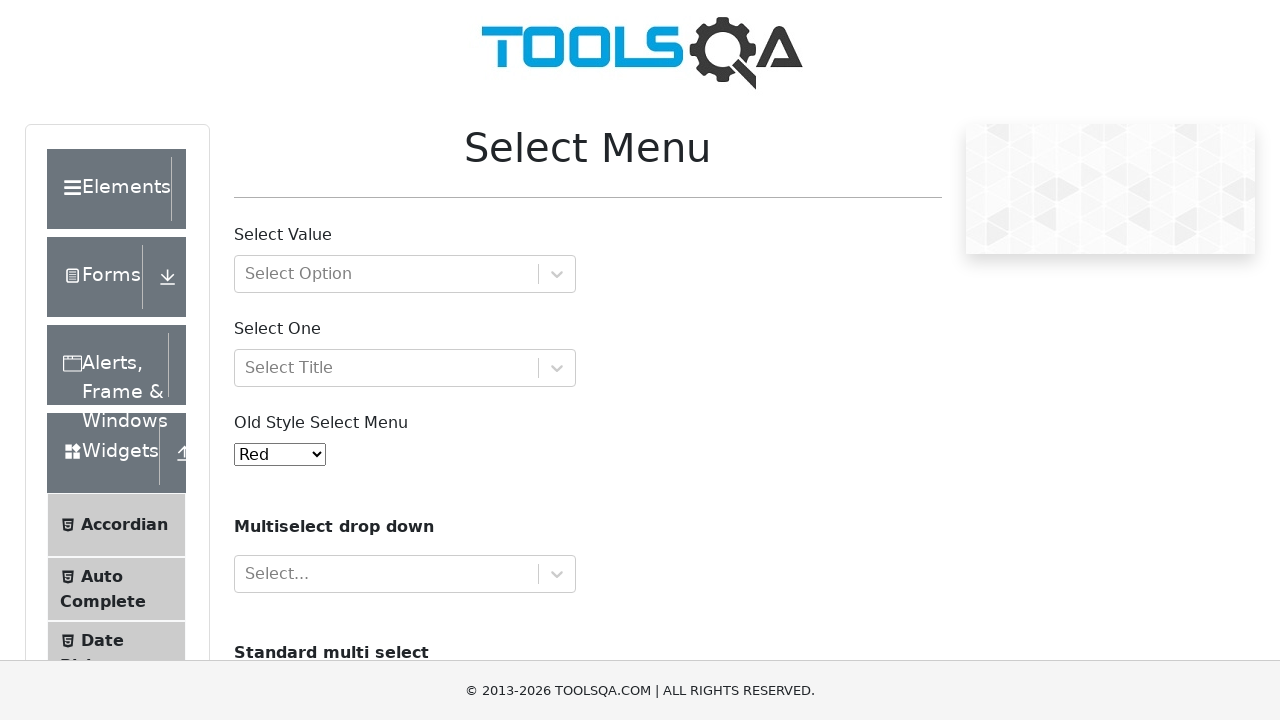

Waited for old-style select dropdown menu to load
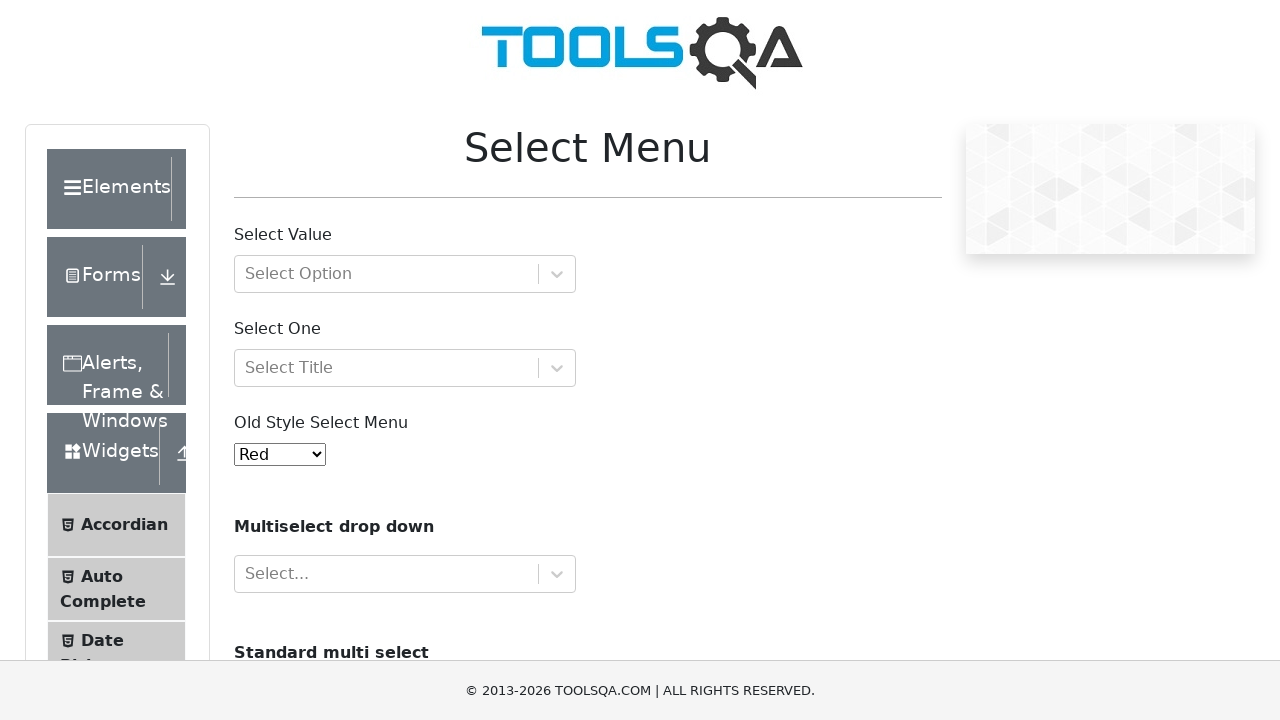

Selected 'Blue' option from dropdown menu on #oldSelectMenu
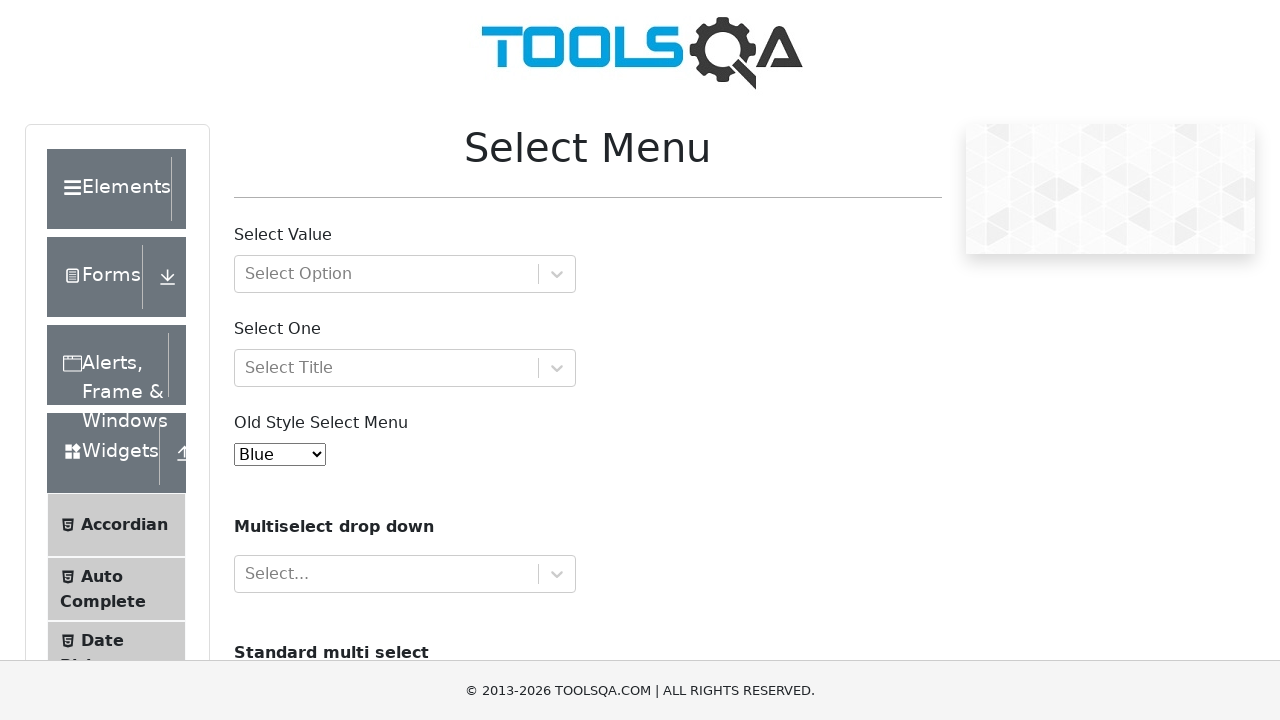

Waited 1 second to observe Blue selection
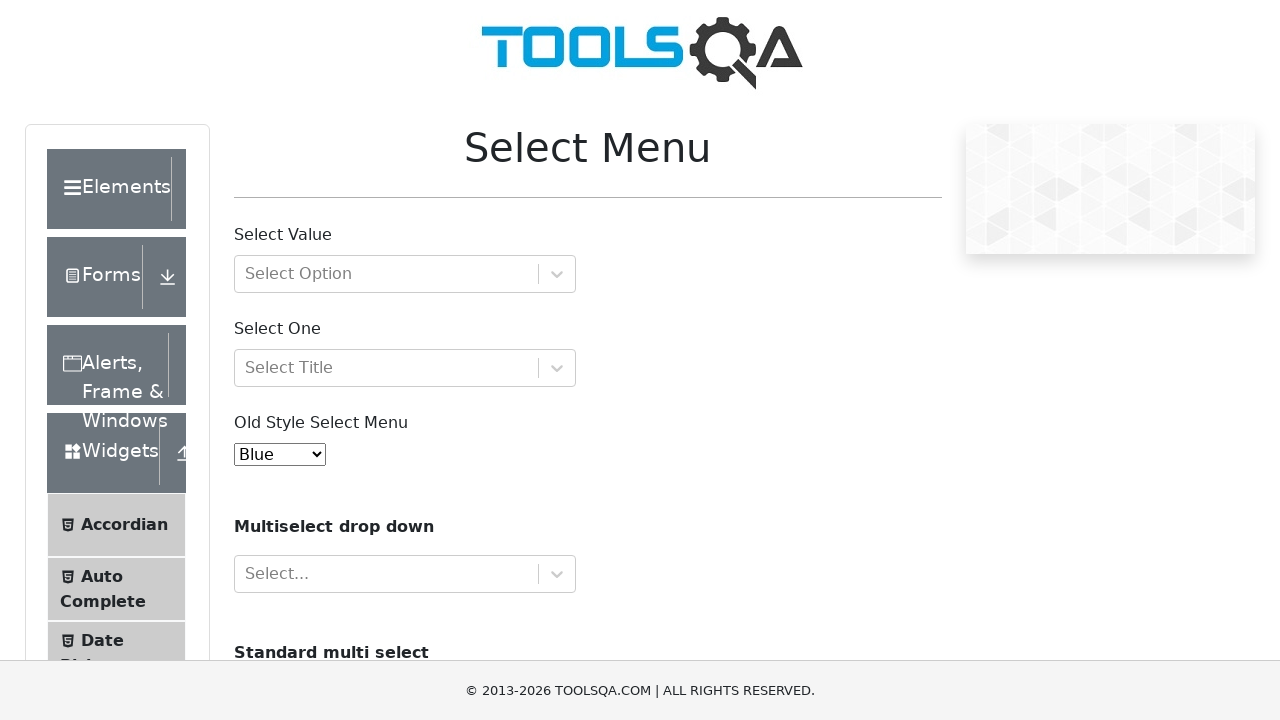

Selected 'Red' option from dropdown menu on #oldSelectMenu
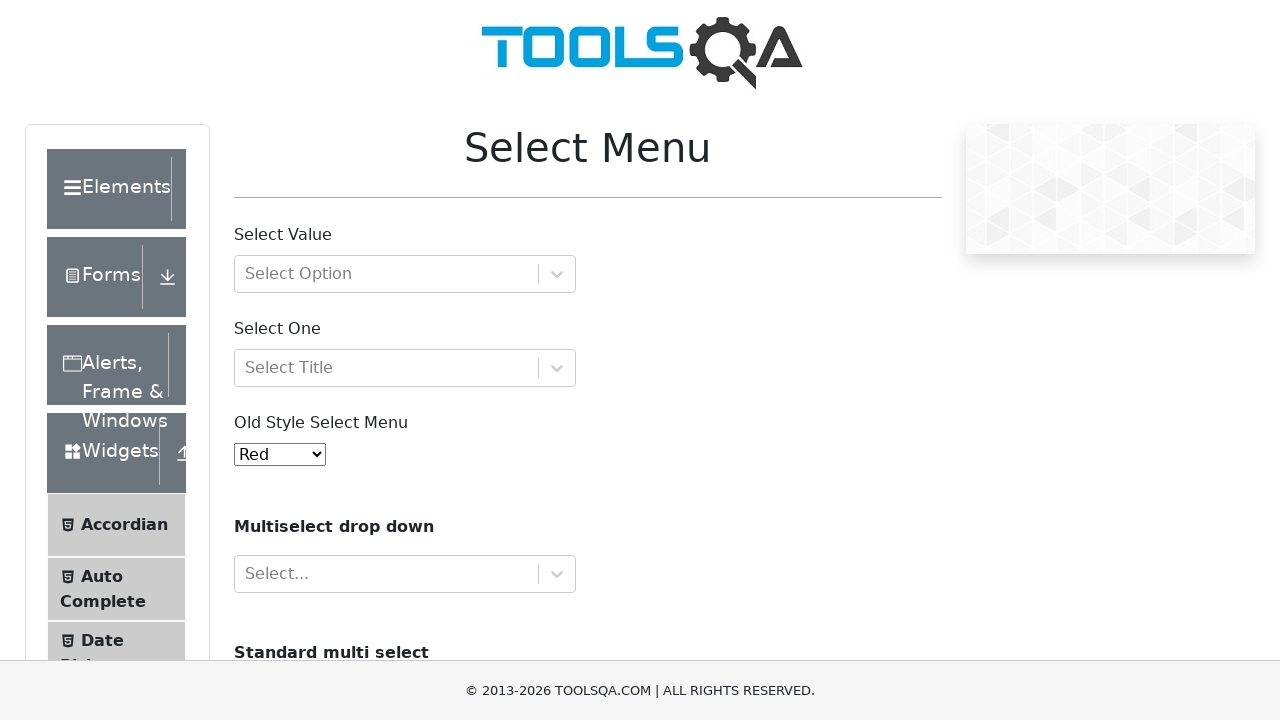

Waited 1 second to observe Red selection
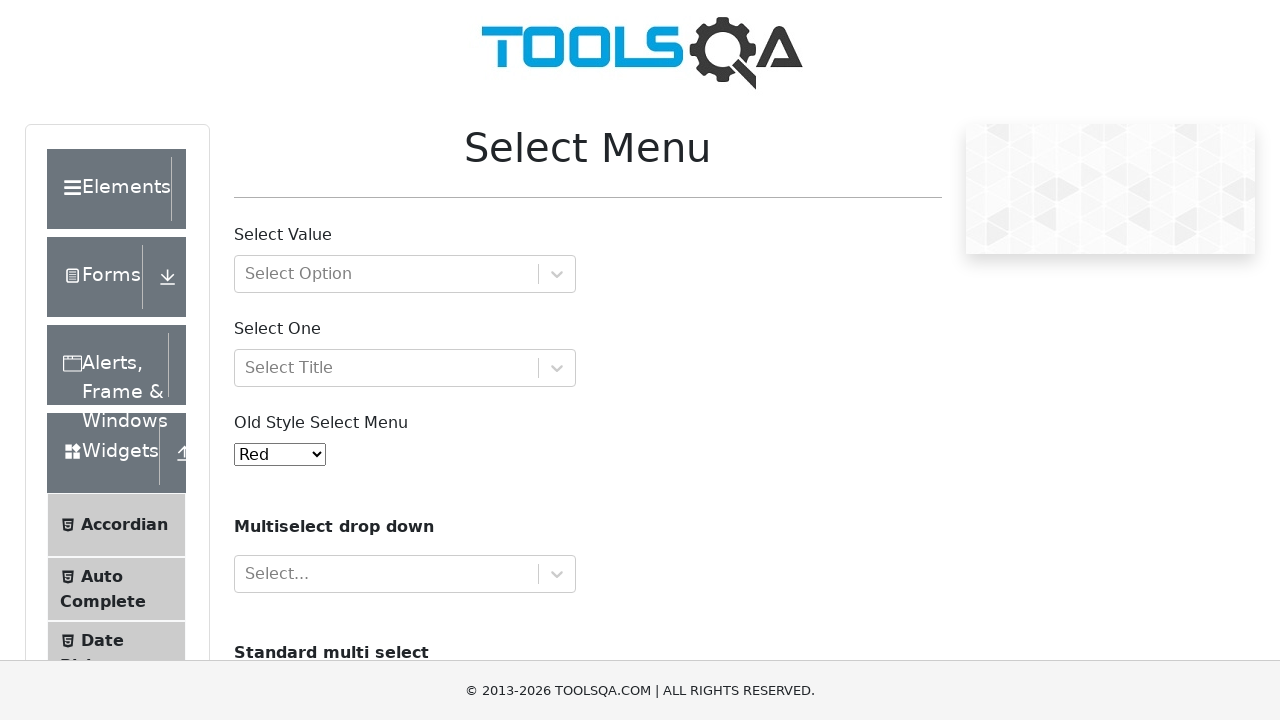

Selected 'Yellow' option from dropdown menu on #oldSelectMenu
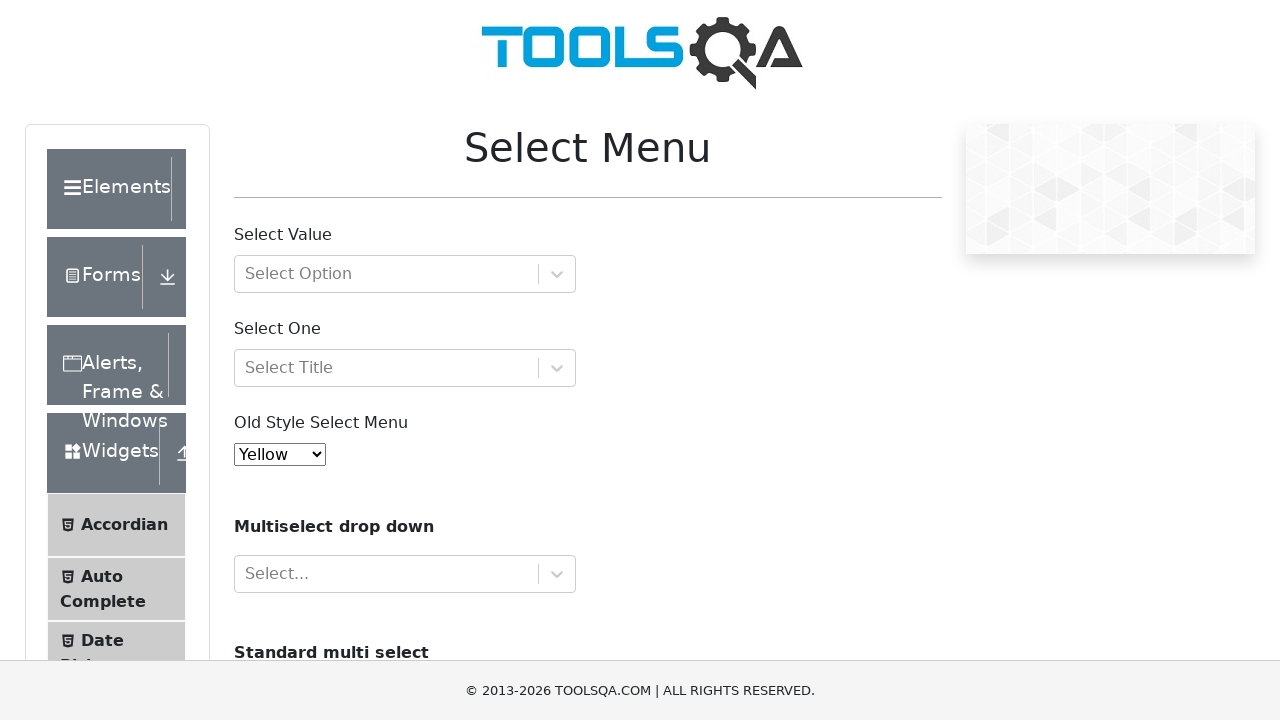

Waited 1 second to observe Yellow selection
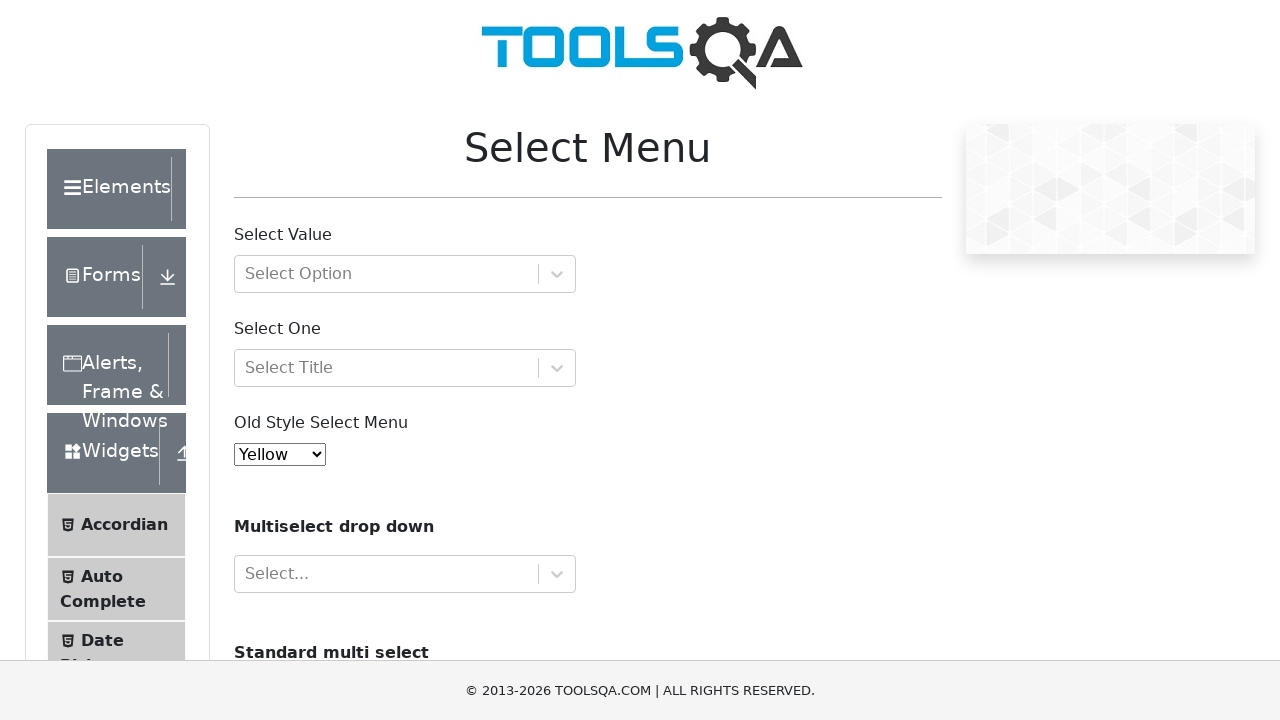

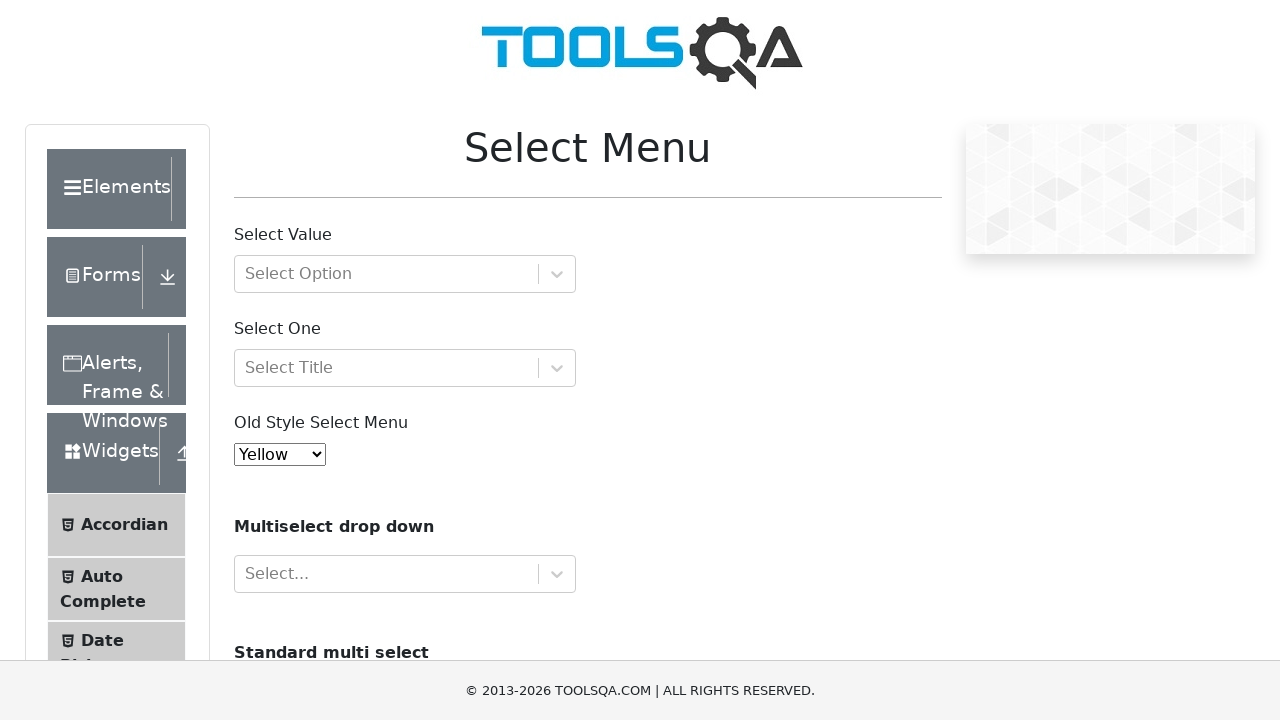